Tests un-marking todo items as complete by unchecking checkboxes

Starting URL: https://demo.playwright.dev/todomvc

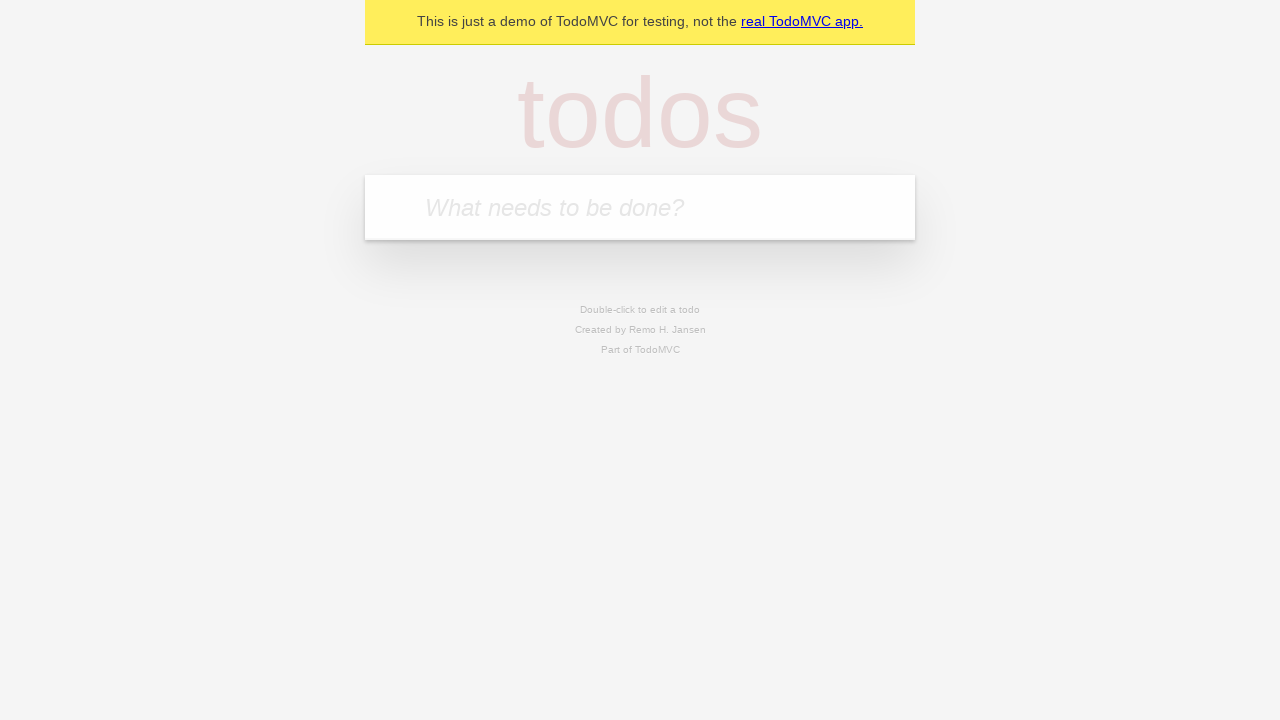

Filled todo input field with 'buy some cheese' on internal:attr=[placeholder="What needs to be done?"i]
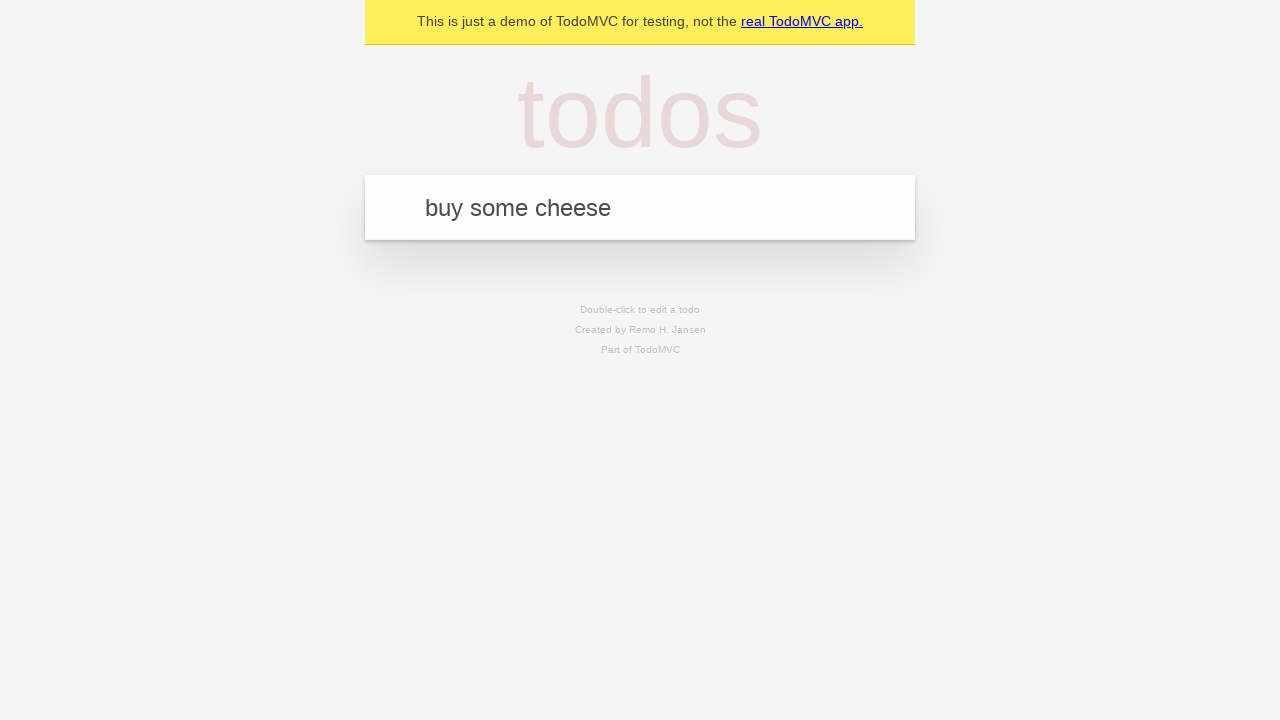

Pressed Enter to create todo item 'buy some cheese' on internal:attr=[placeholder="What needs to be done?"i]
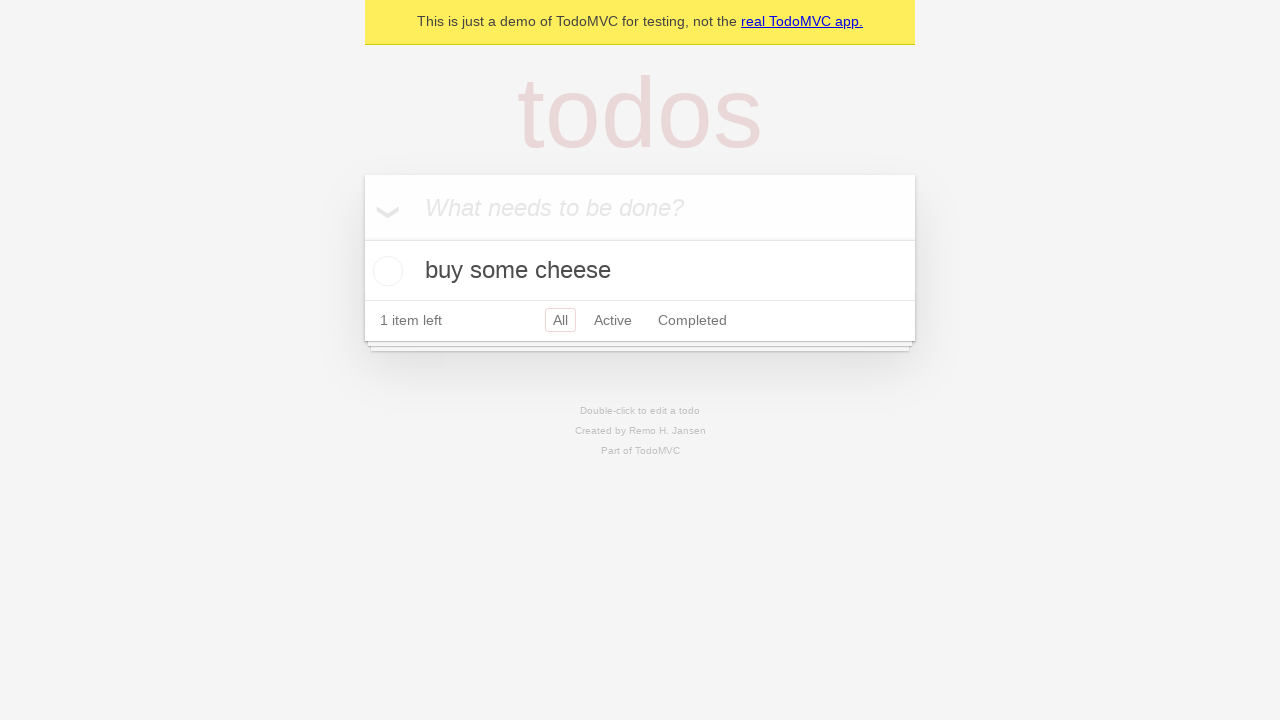

Filled todo input field with 'feed the cat' on internal:attr=[placeholder="What needs to be done?"i]
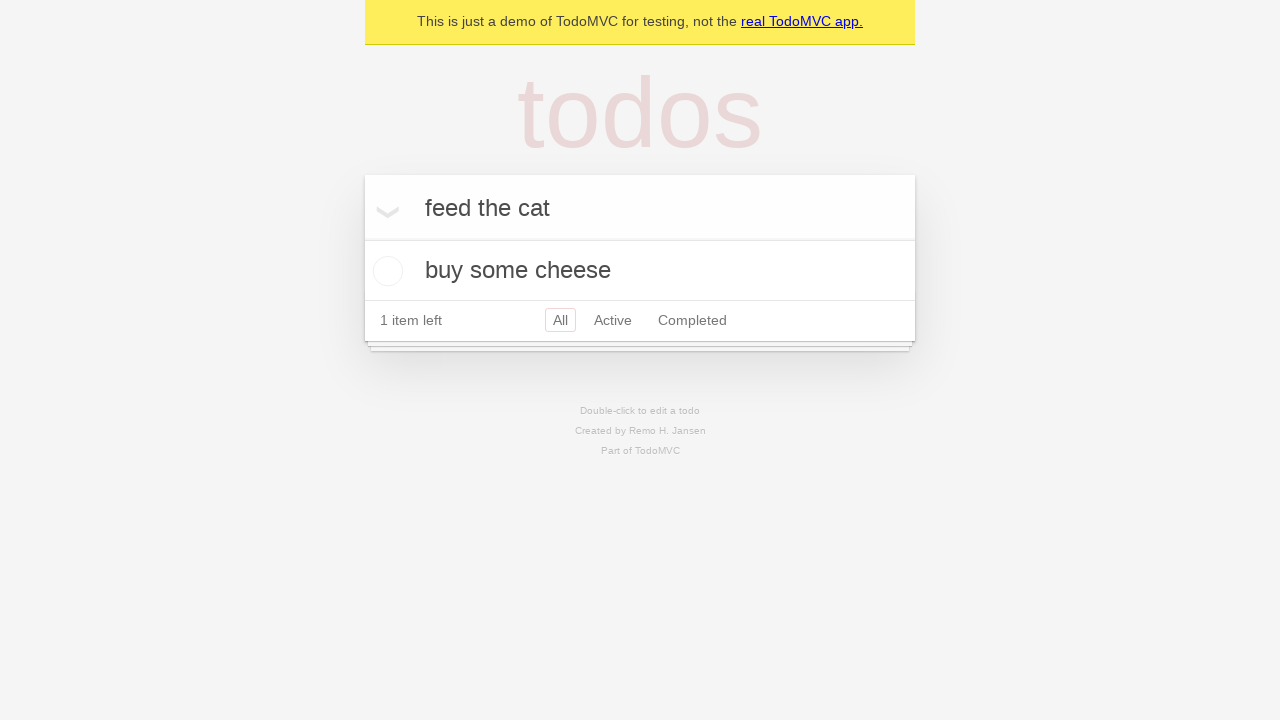

Pressed Enter to create todo item 'feed the cat' on internal:attr=[placeholder="What needs to be done?"i]
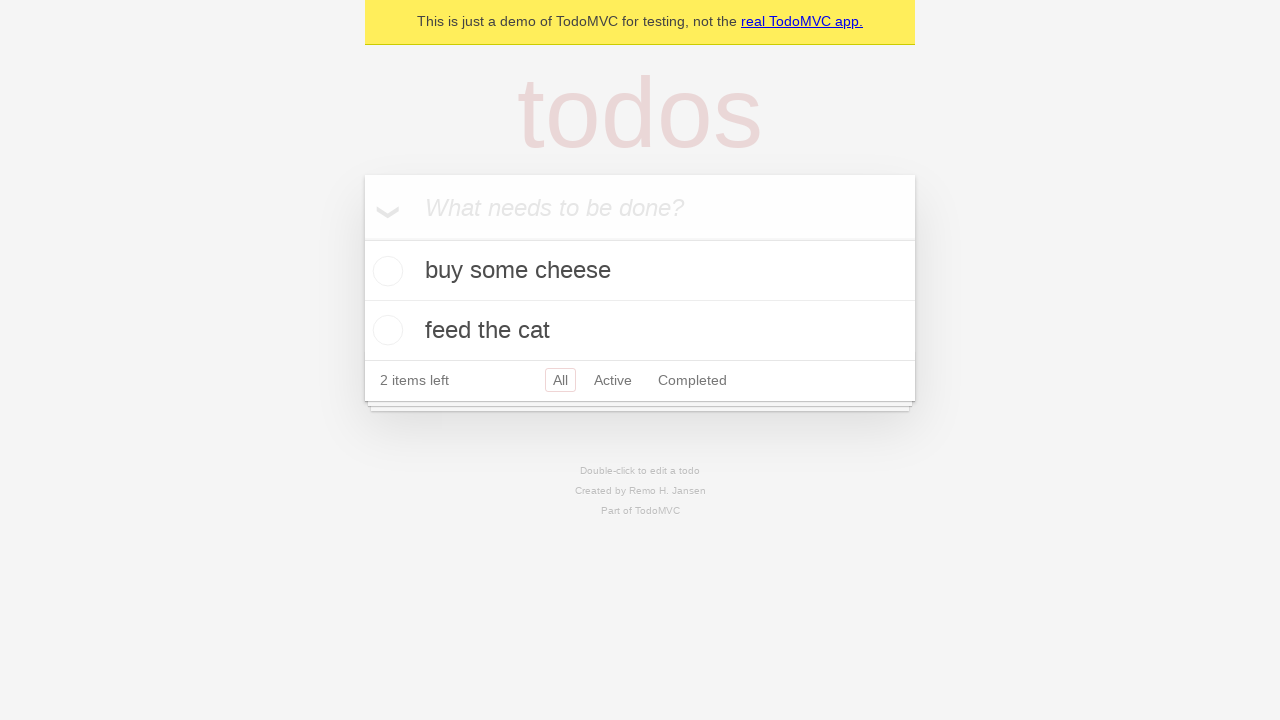

Waited for both todo items to be added to the page
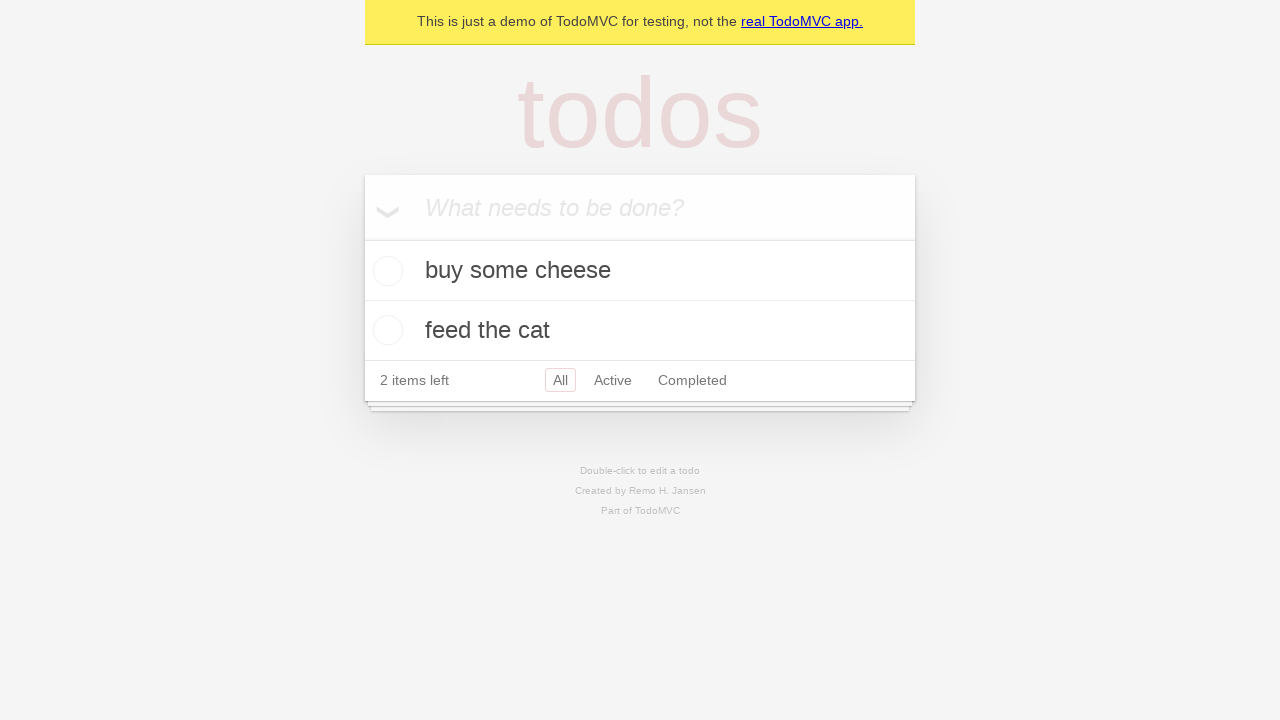

Checked the checkbox for the first todo item at (385, 271) on internal:testid=[data-testid="todo-item"s] >> nth=0 >> internal:role=checkbox
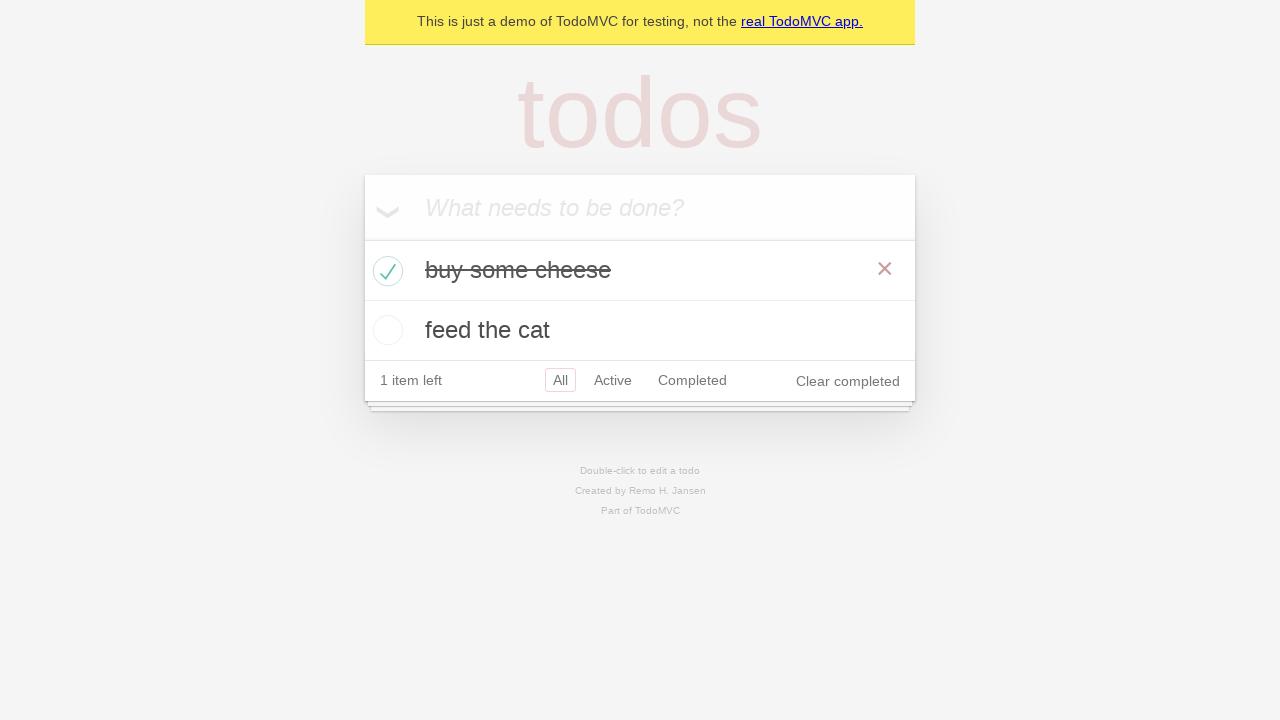

Unchecked the checkbox for the first todo item to mark it as incomplete at (385, 271) on internal:testid=[data-testid="todo-item"s] >> nth=0 >> internal:role=checkbox
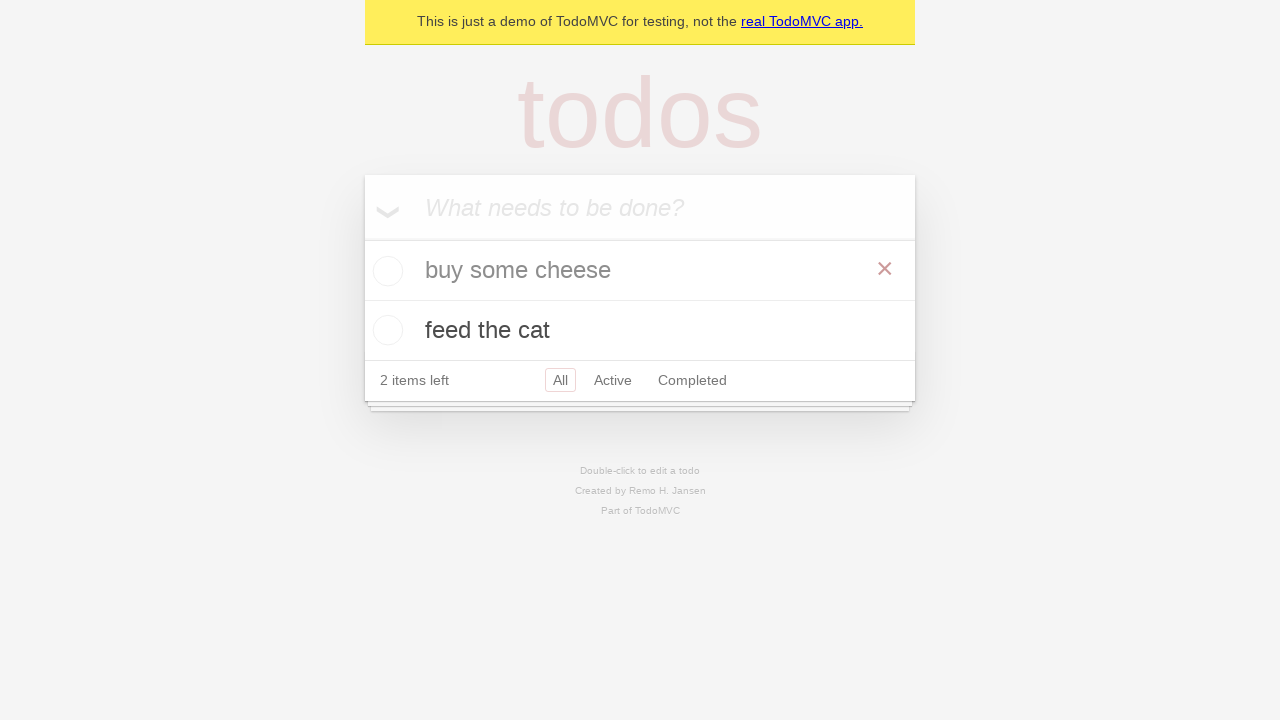

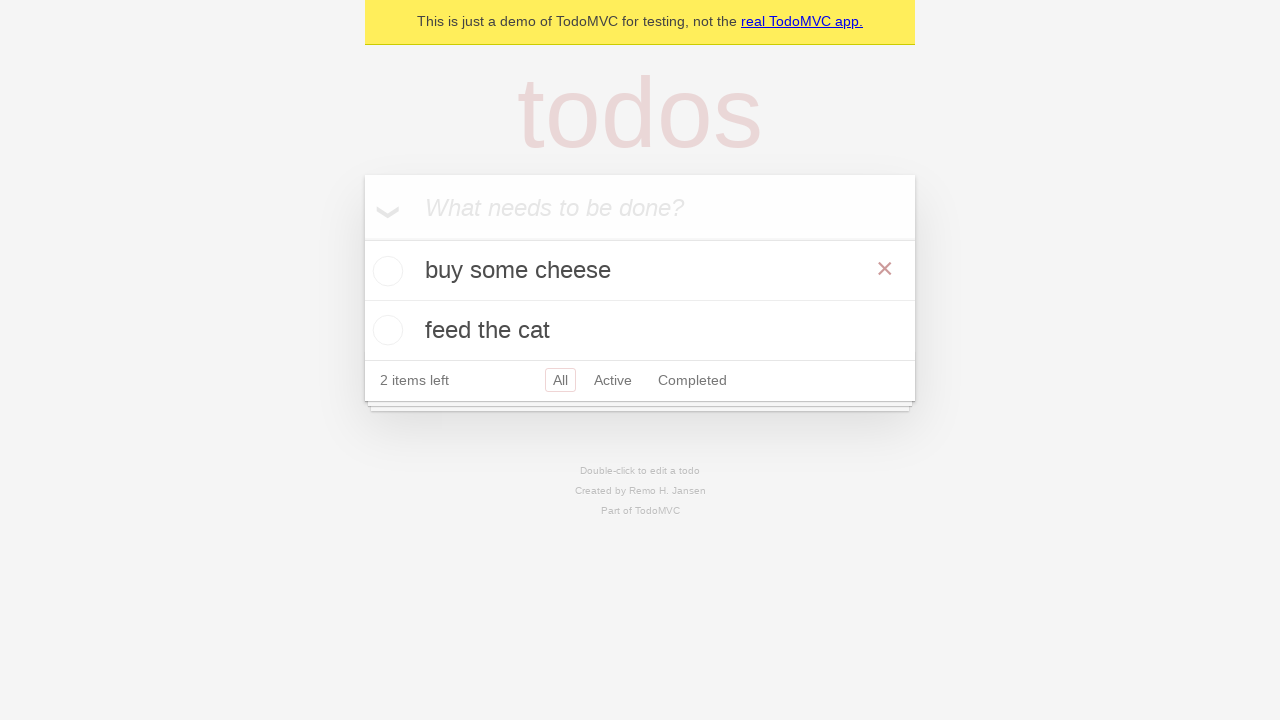